Navigates to Ege University website

Starting URL: https://www.ege.edu.tr

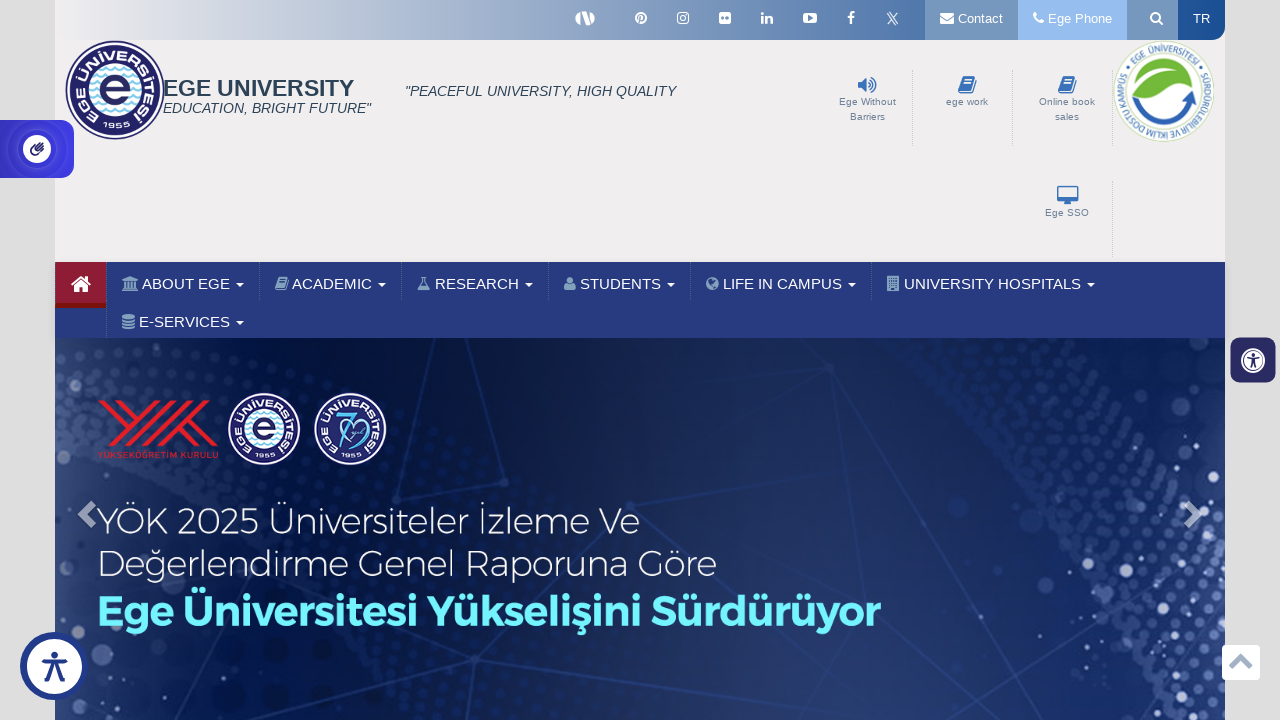

Waited for Ege University website to fully load (networkidle)
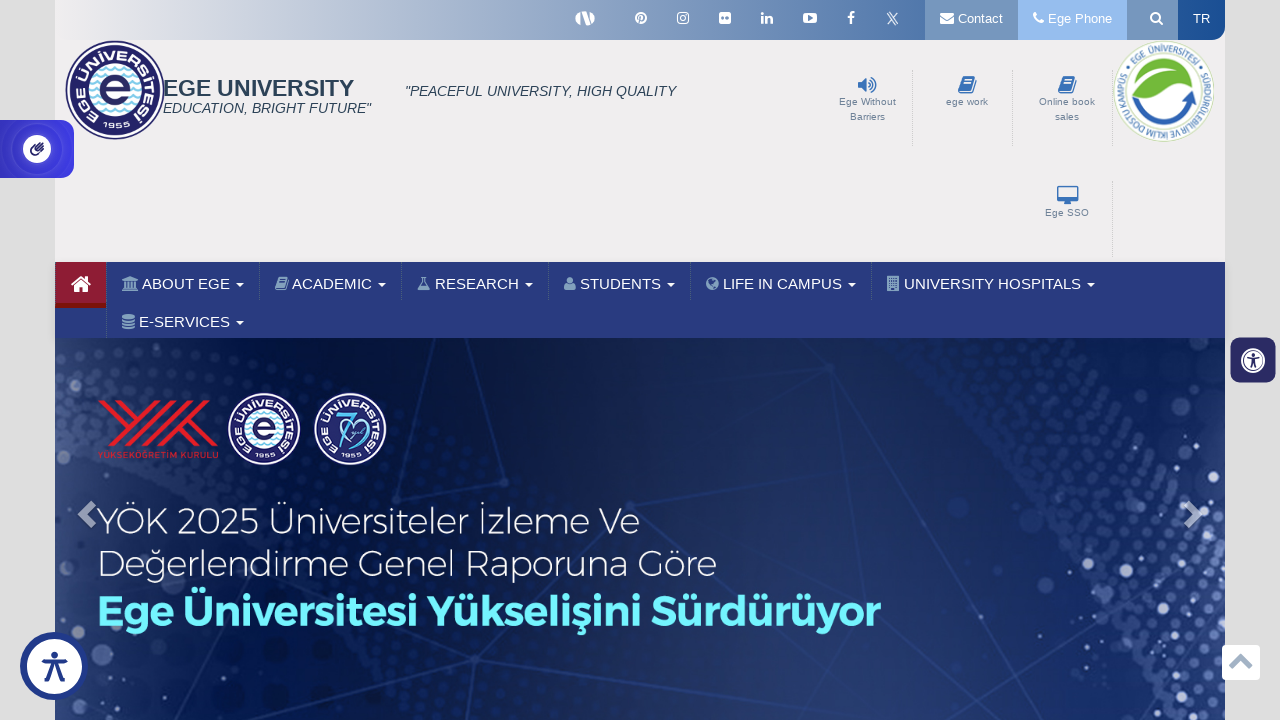

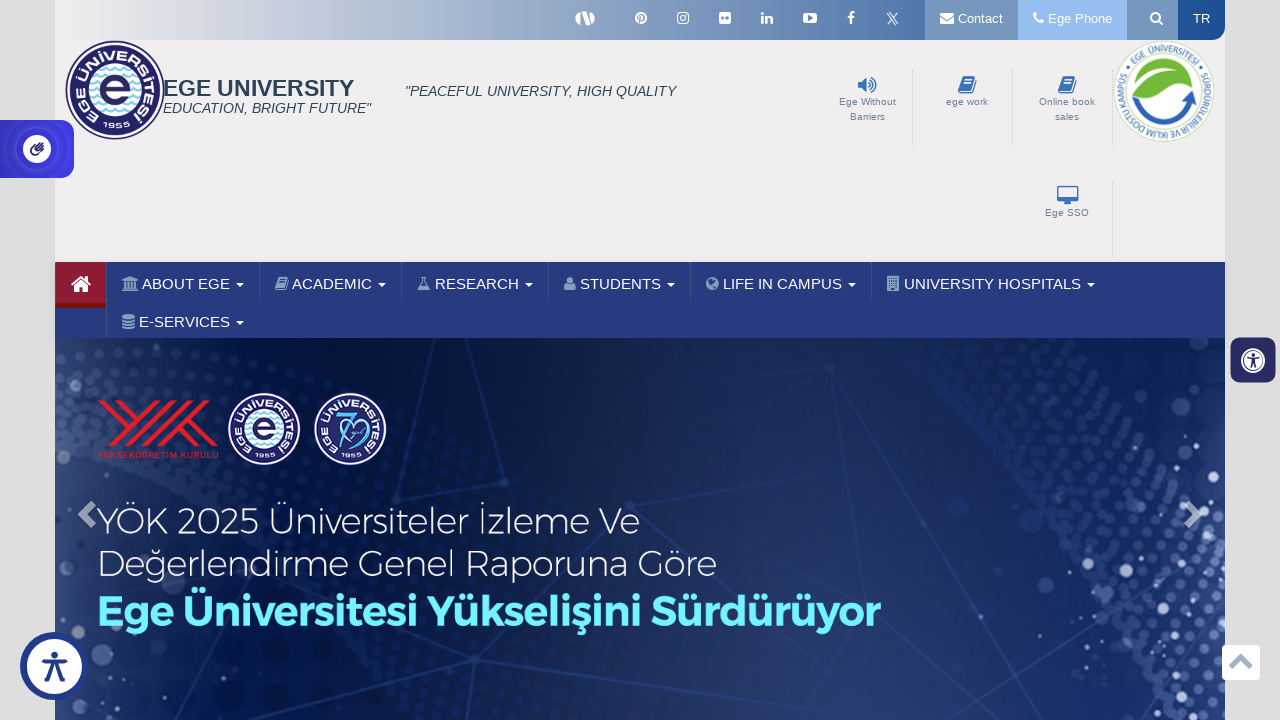